Navigates to the IFrame page and verifies the page title

Starting URL: https://bonigarcia.dev/selenium-webdriver-java/

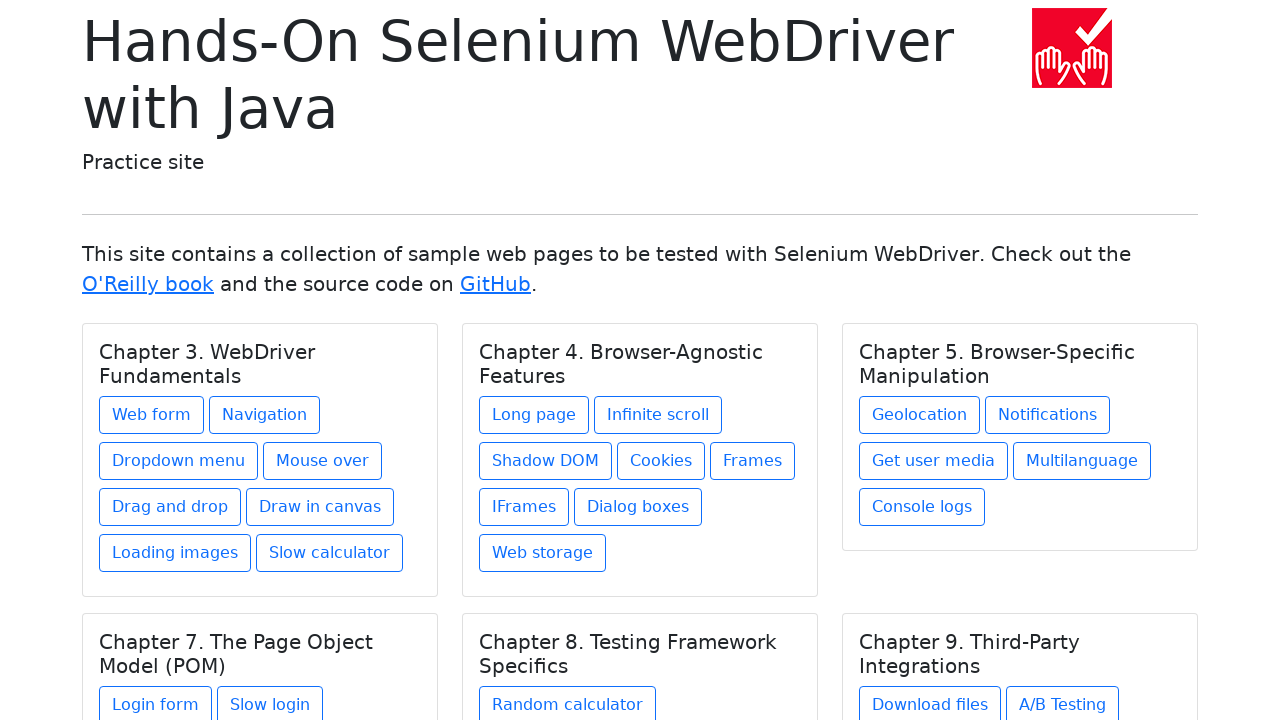

Clicked on IFrame link from Chapter 4 at (524, 507) on xpath=//h5[text() = 'Chapter 4. Browser-Agnostic Features']/../a[@href = 'iframe
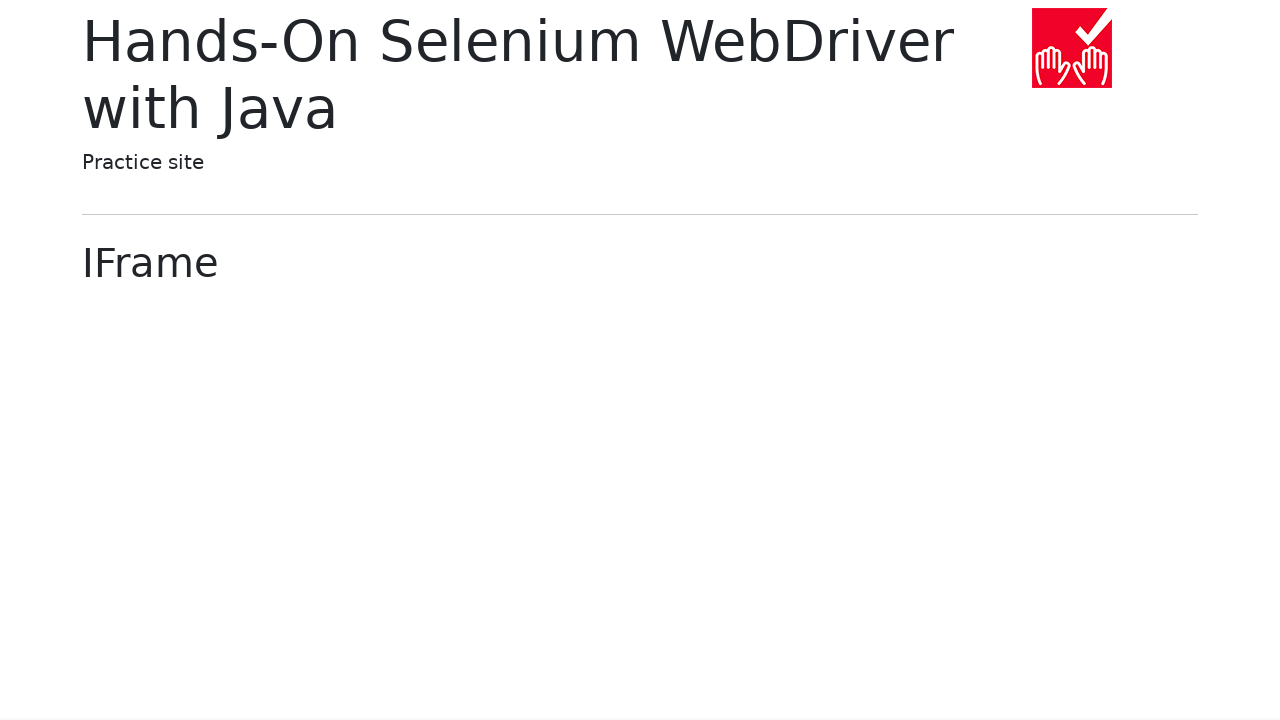

Verified page title contains 'IFrame'
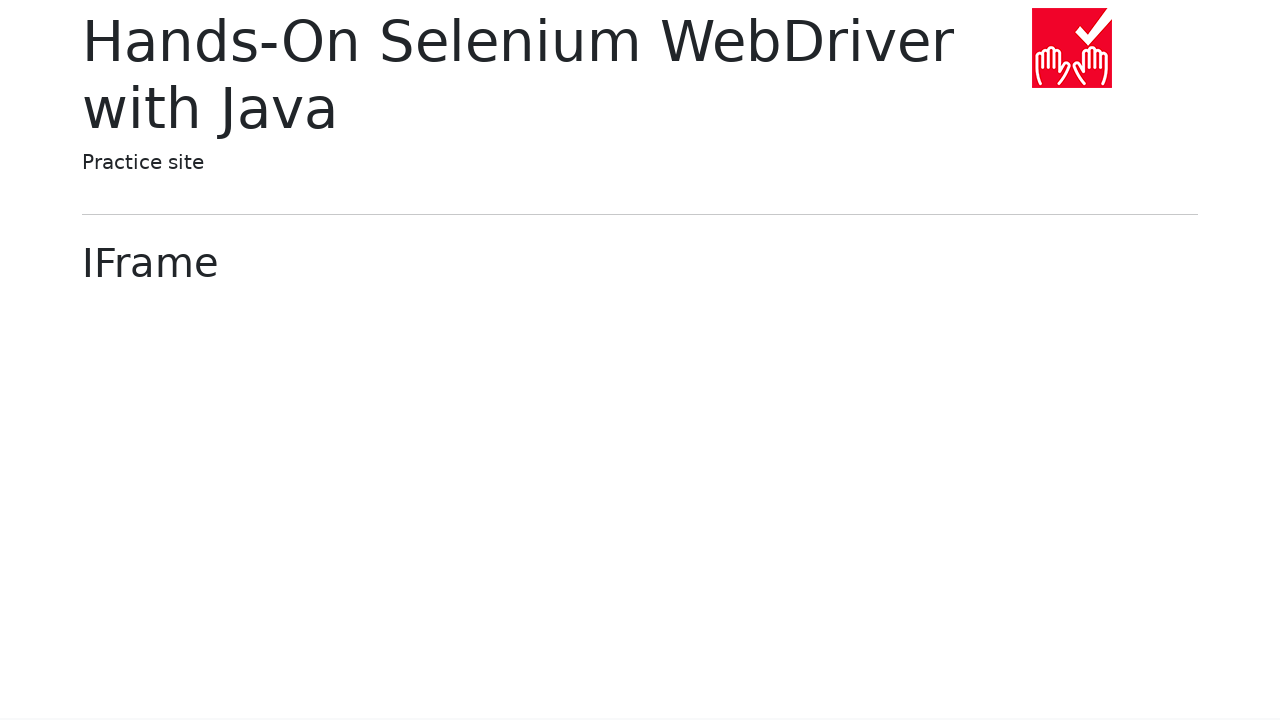

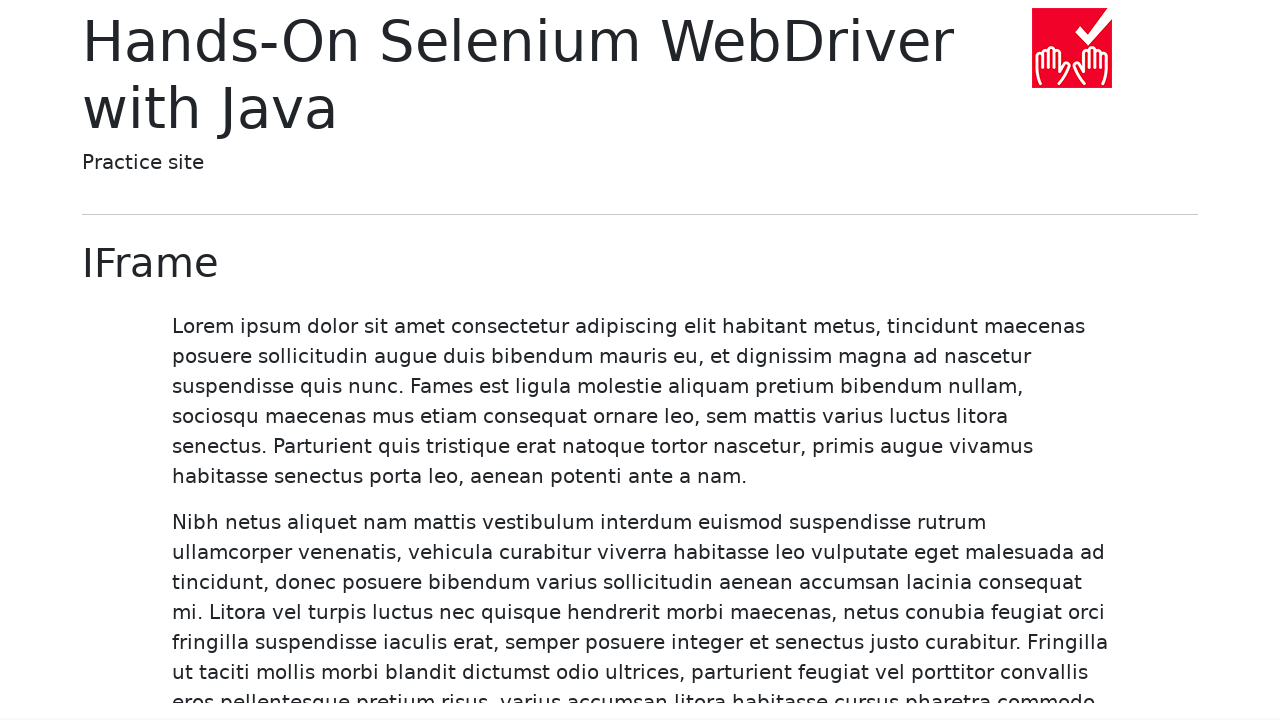